Tests a dynamic pricing page by waiting for price to drop to $100, booking an item, and solving a mathematical challenge

Starting URL: http://suninjuly.github.io/explicit_wait2.html

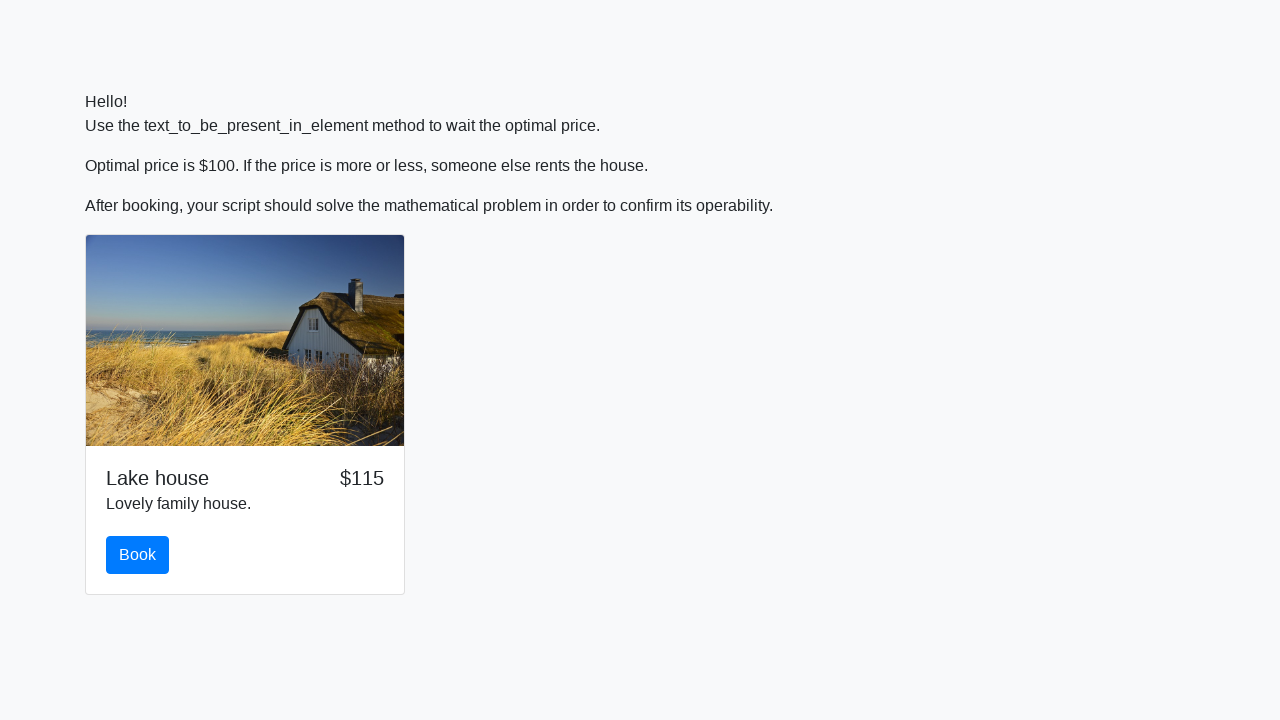

Waited for price to drop to $100
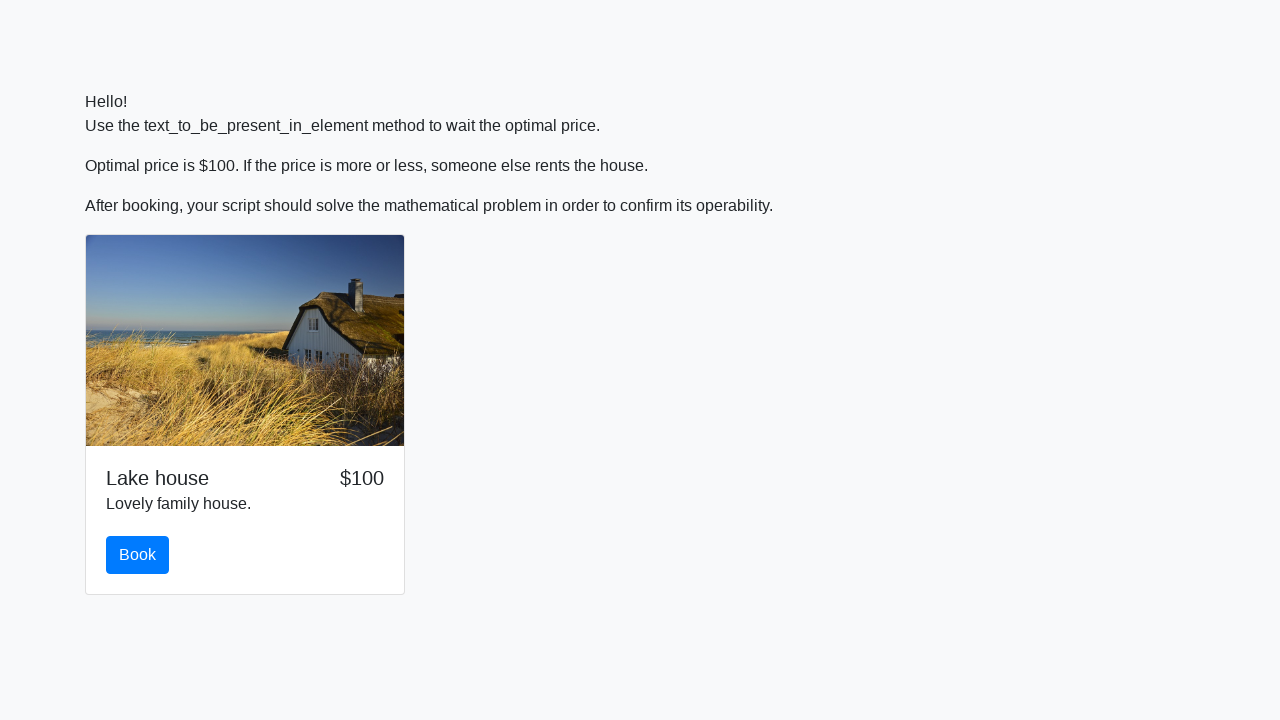

Clicked the book button at (138, 555) on #book
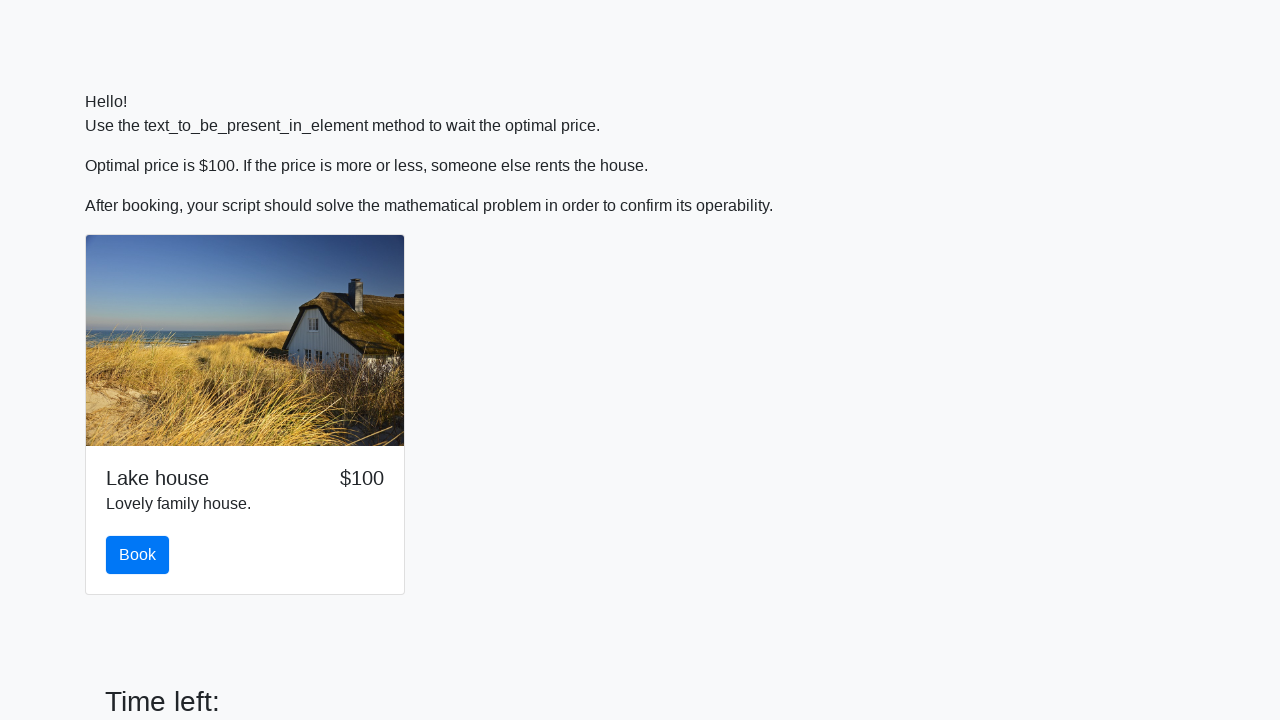

Retrieved input value for calculation: 435
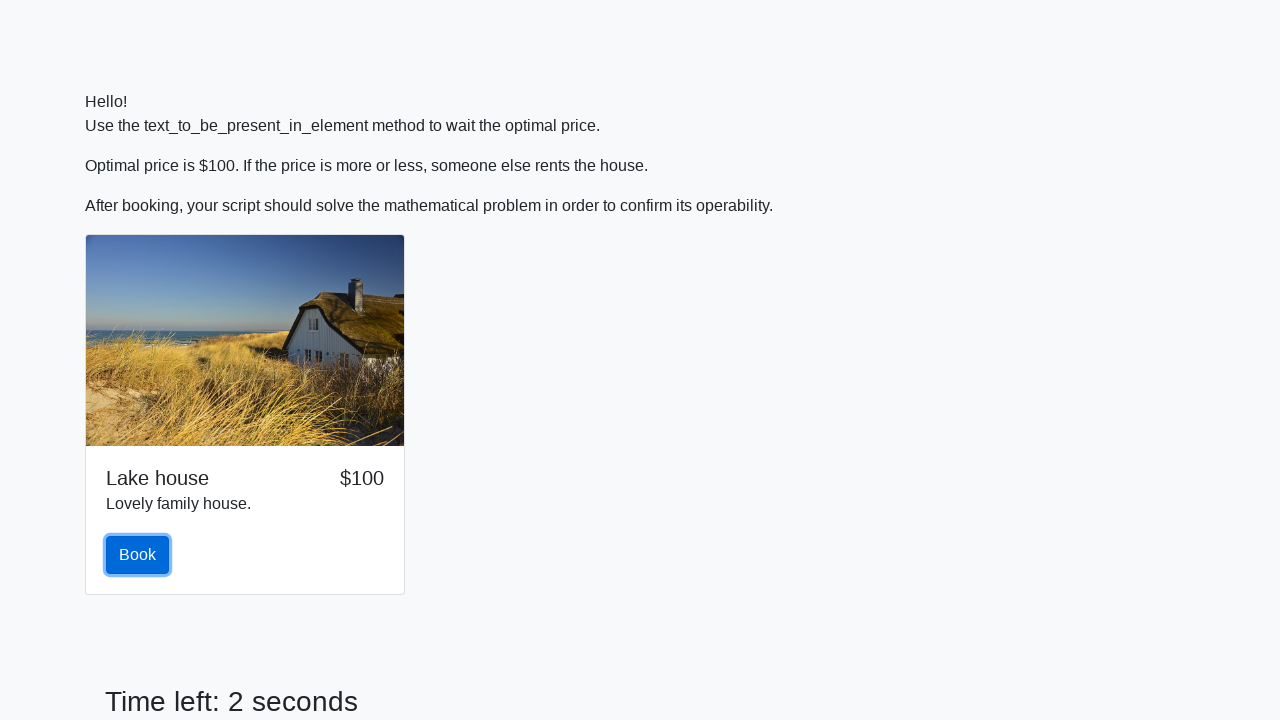

Calculated mathematical result: 2.4787799005551987
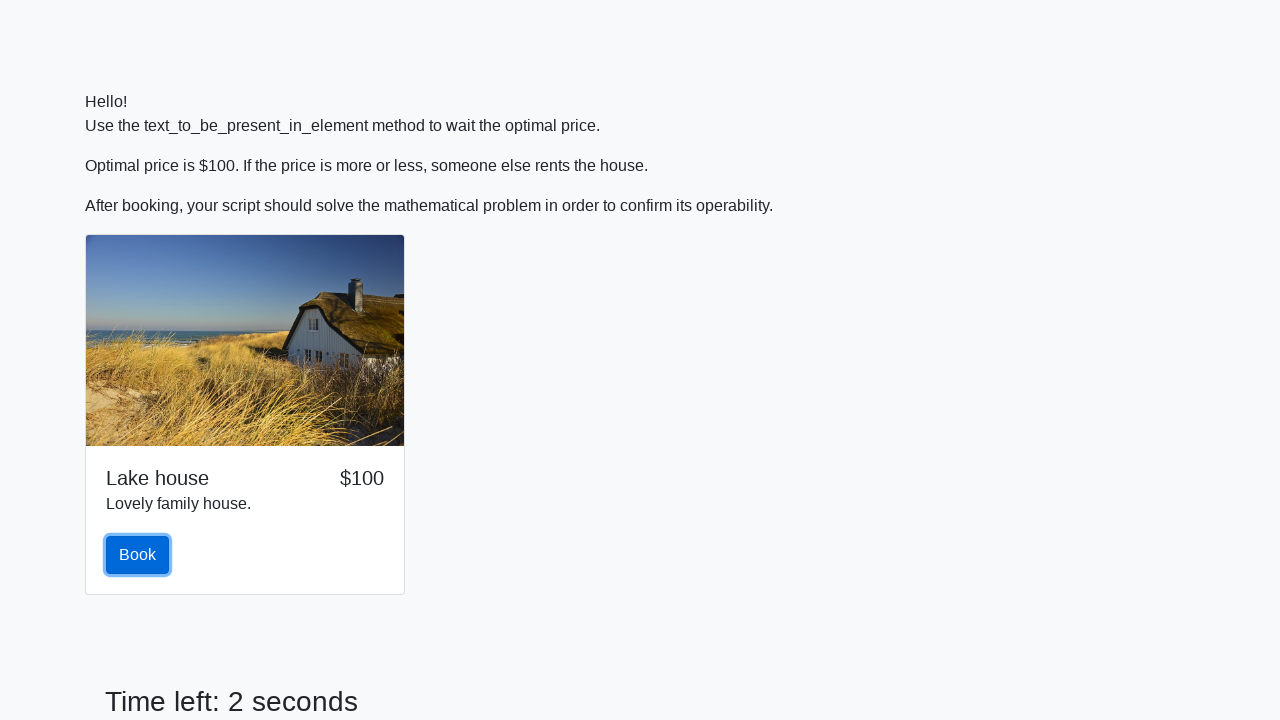

Filled answer field with calculated result: 2.4787799005551987 on #answer
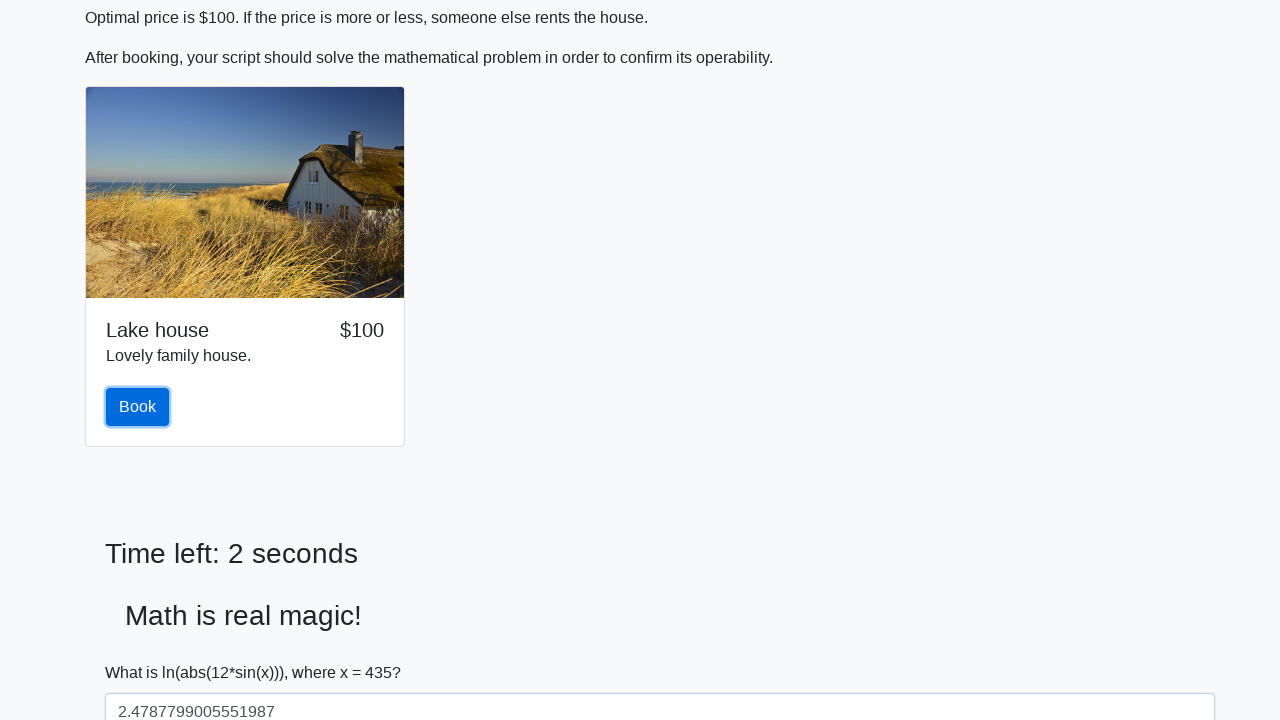

Scrolled solve button into view
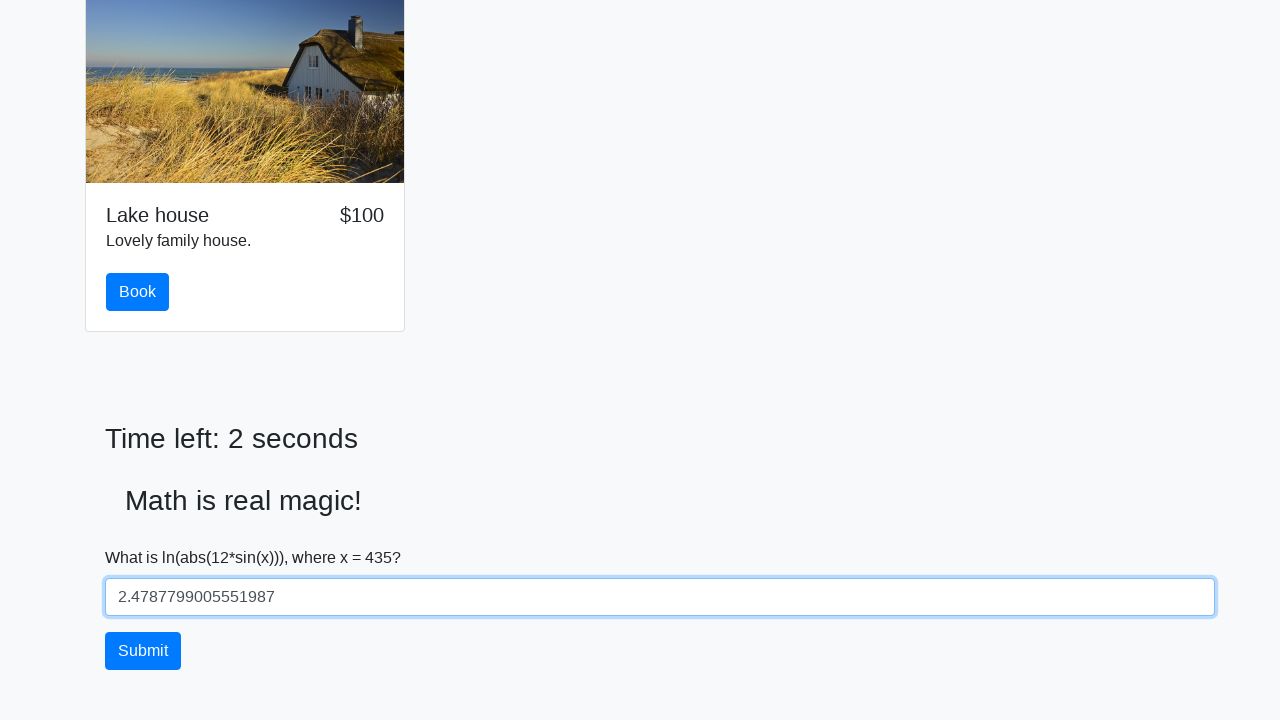

Clicked the solve button to submit the answer at (143, 651) on #solve
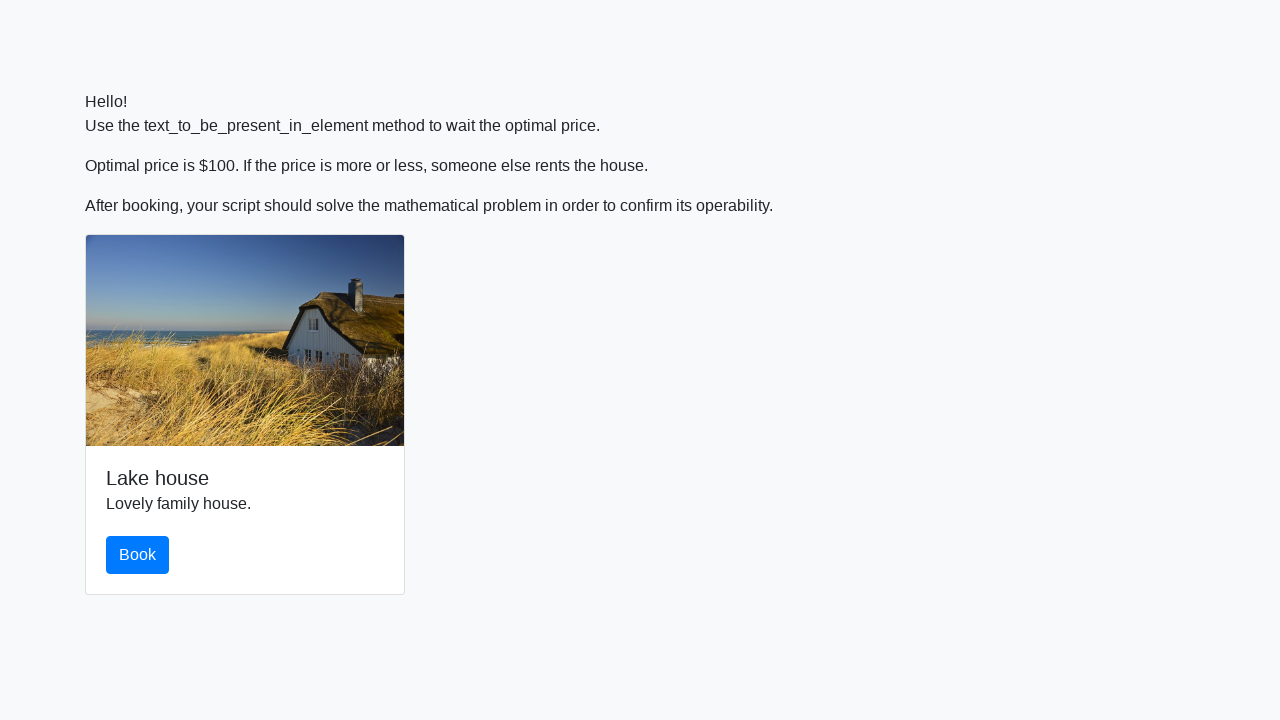

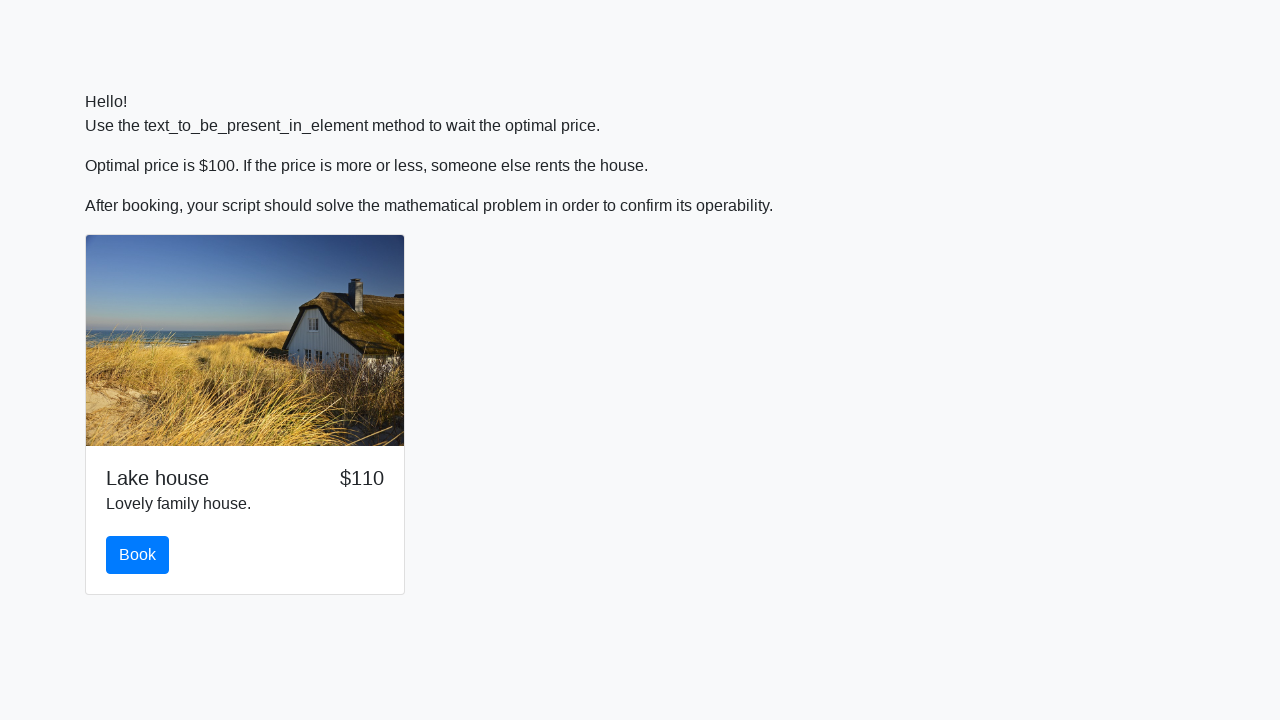